Tests a personal details form by filling in first name, last name, and date of birth fields on a Hostplus member form.

Starting URL: https://mol.hostplus.com.au/mjol

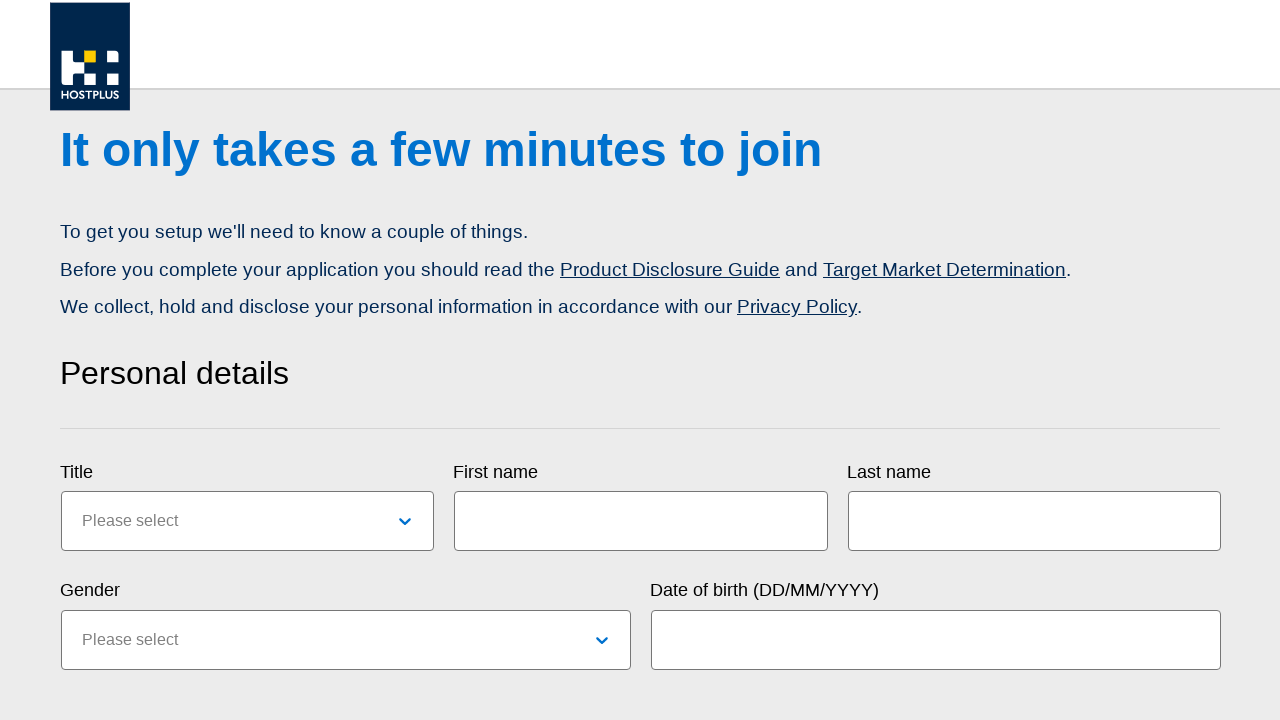

Set viewport size to 1024x768
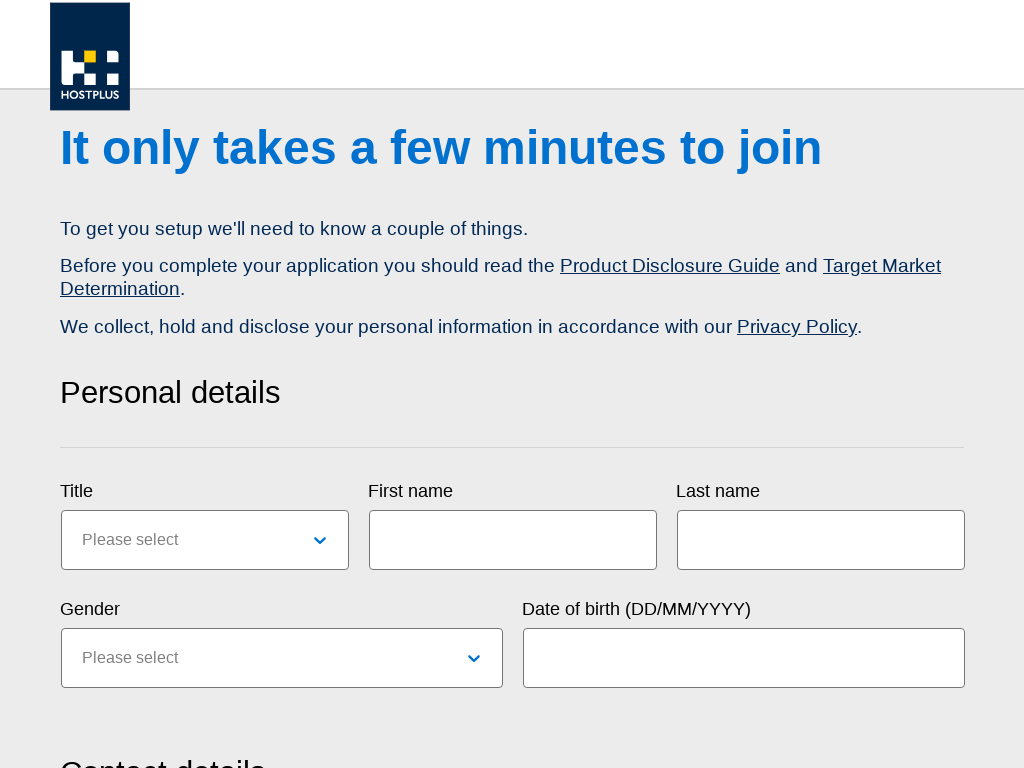

Clicked on first name field at (513, 540) on #mjol-form\.personal-details\.personal-details-input-wrapper\.personal-details-s
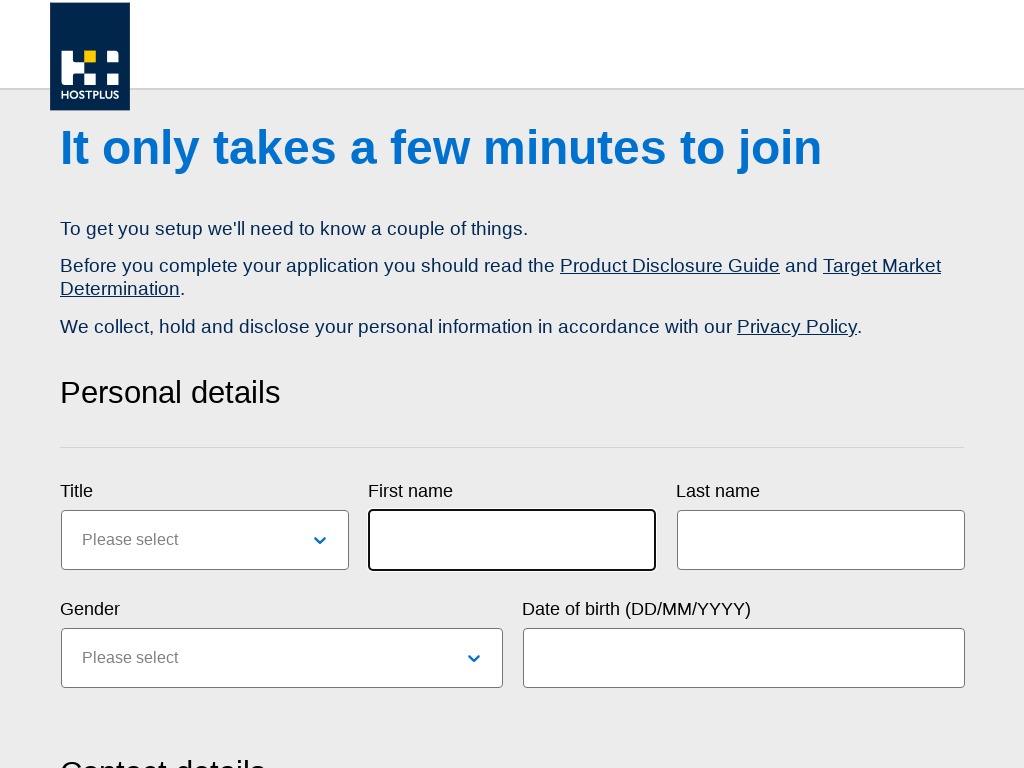

Filled first name field with 'MARCUS DAVID' on #mjol-form\.personal-details\.personal-details-input-wrapper\.personal-details-s
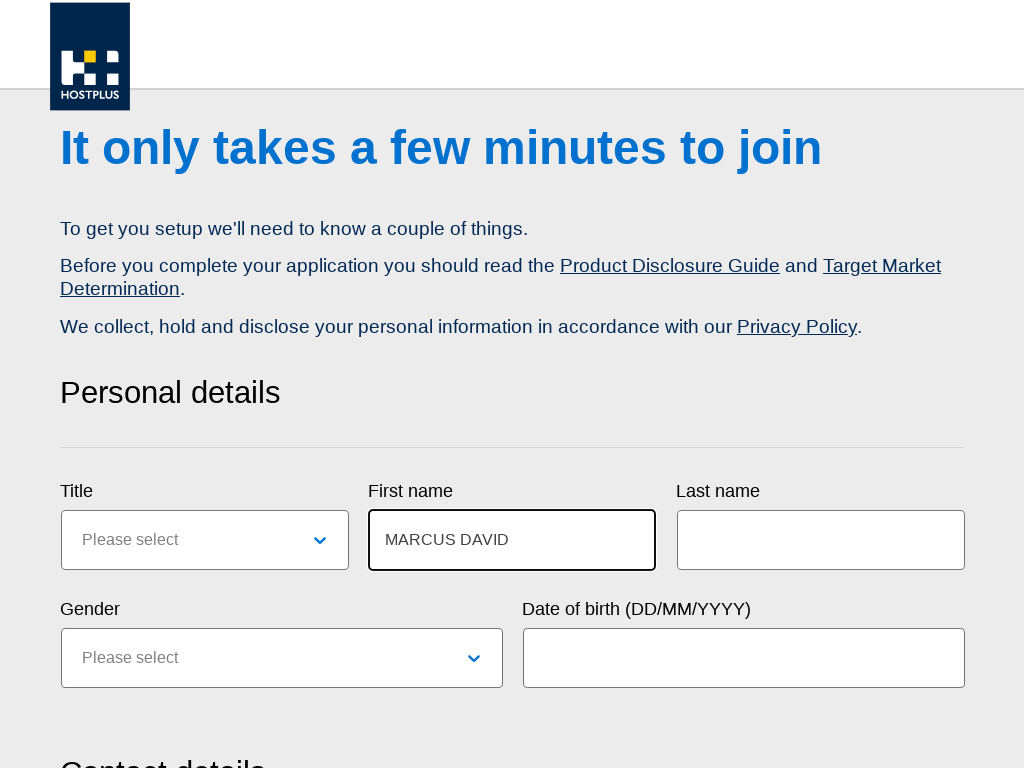

Clicked on last name field at (821, 540) on #mjol-form\.personal-details\.personal-details-input-wrapper\.personal-details-s
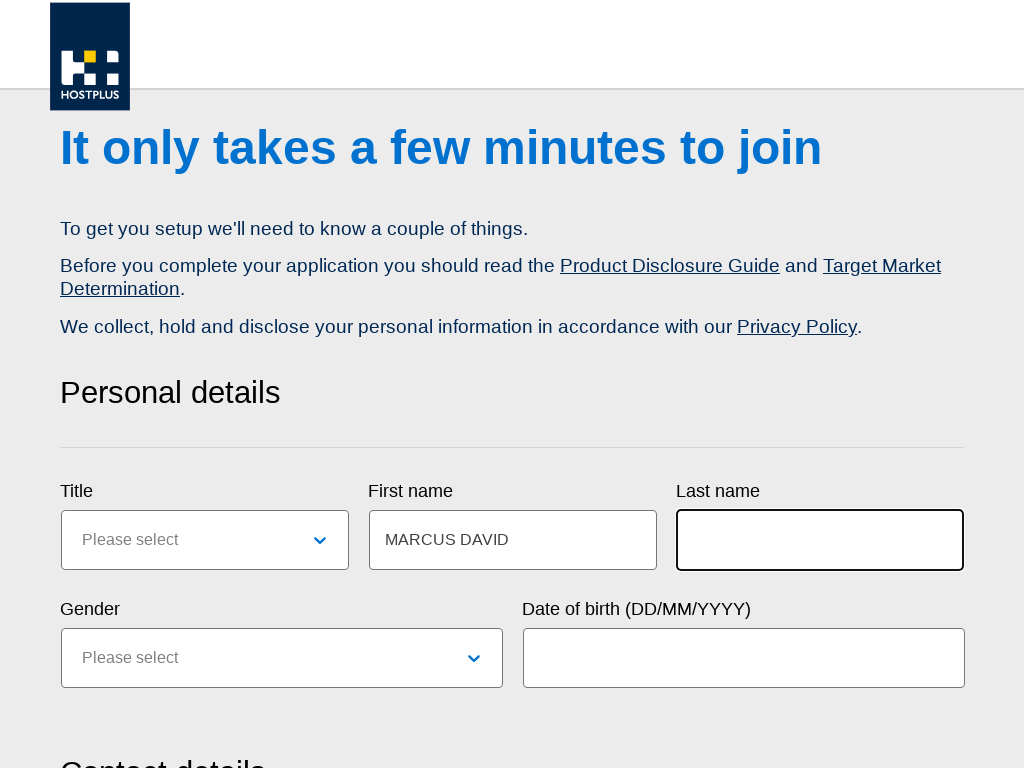

Filled last name field with 'WELLINGTON' on #mjol-form\.personal-details\.personal-details-input-wrapper\.personal-details-s
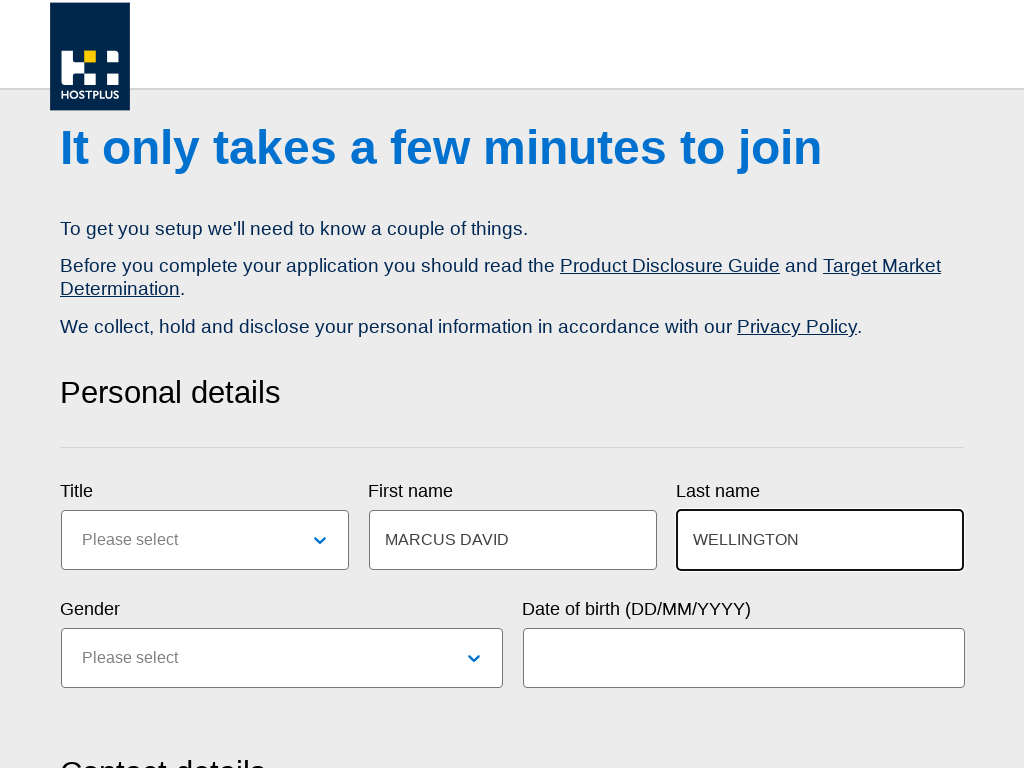

Clicked on date of birth field at (744, 658) on #mjol-form\.personal-details\.personal-details-input-wrapper\.personal-details-s
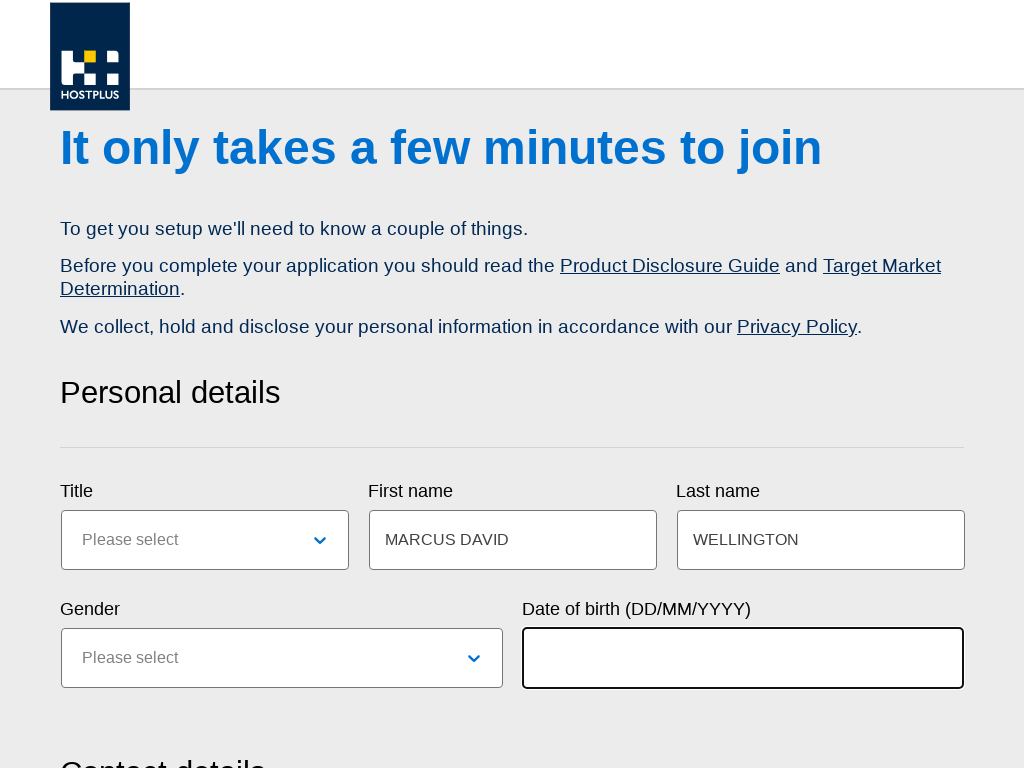

Filled date of birth field with '15-07-1982' on #mjol-form\.personal-details\.personal-details-input-wrapper\.personal-details-s
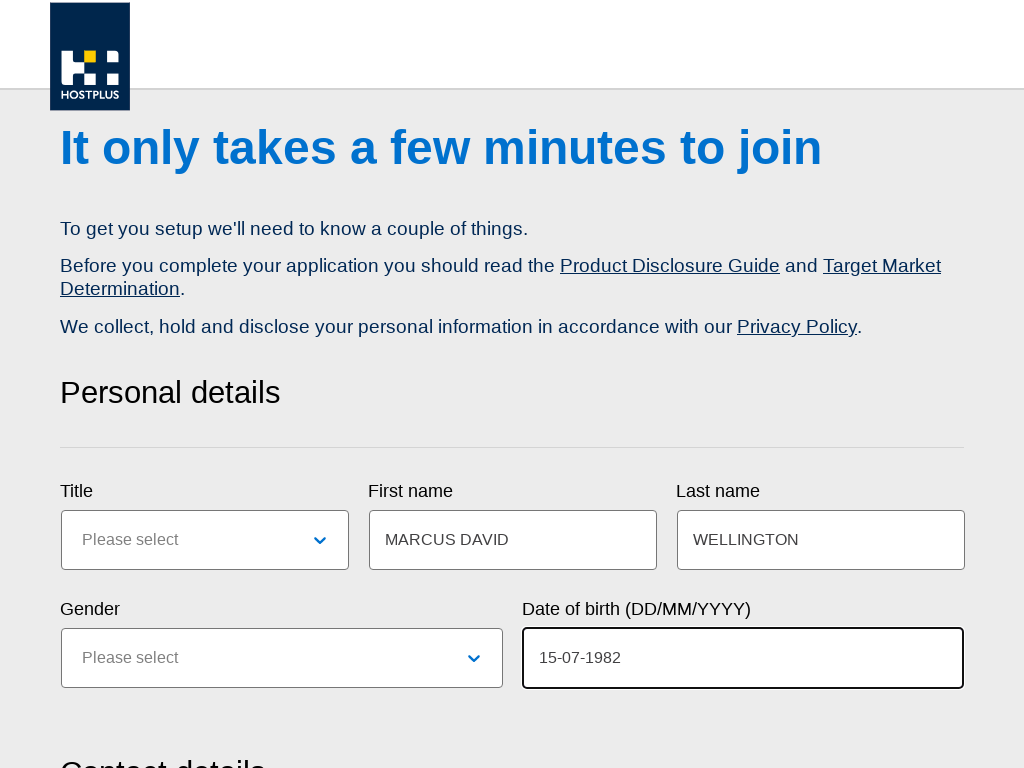

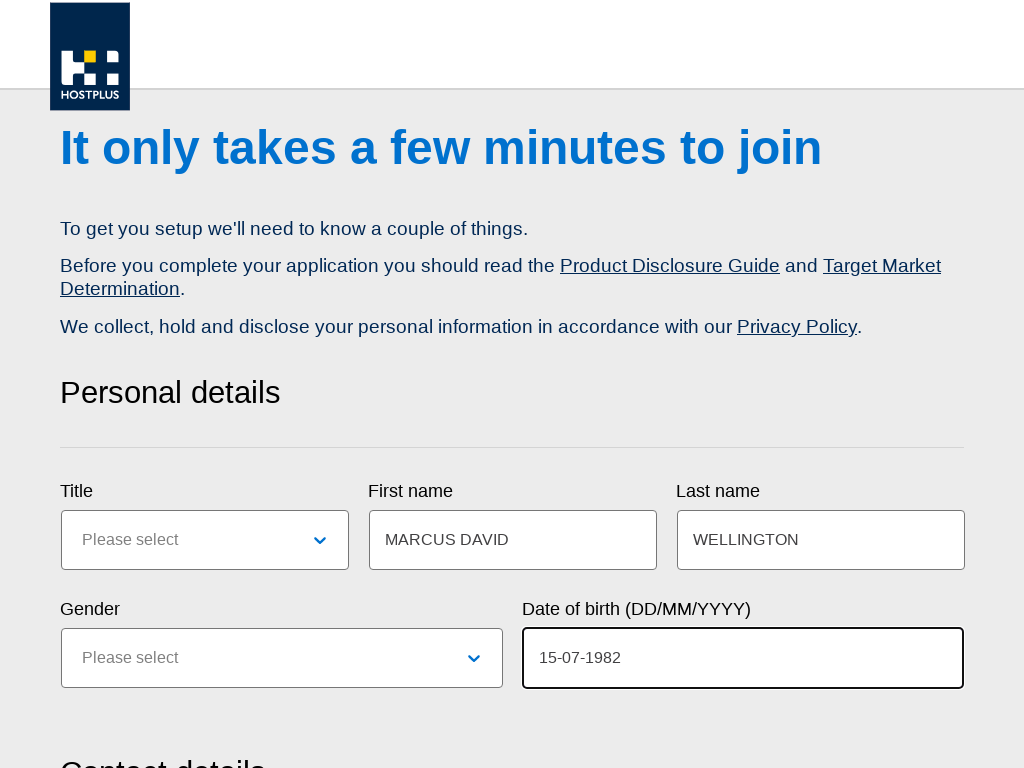